Tests a data types form by filling all fields except zip code, submitting the form, and verifying that the empty zip code field shows an error state while all filled fields show success state.

Starting URL: https://bonigarcia.dev/selenium-webdriver-java/data-types.html

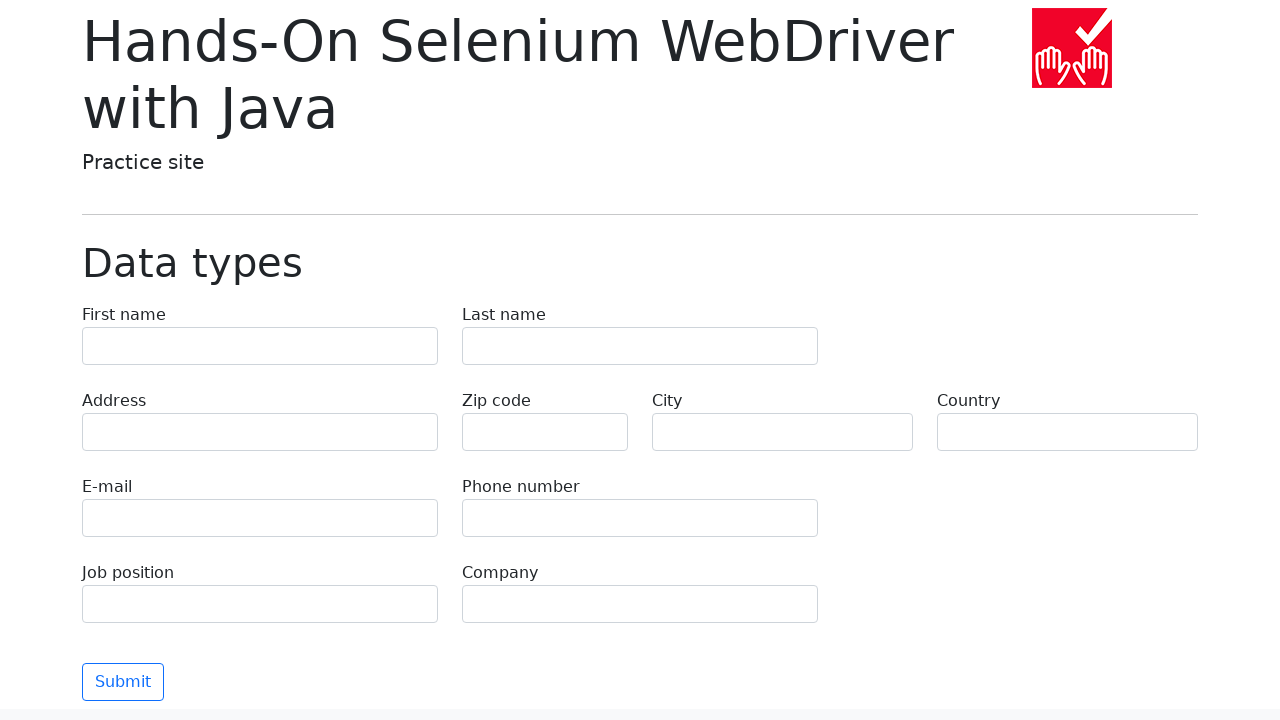

Filled first name field with 'Иван' on input[name='first-name']
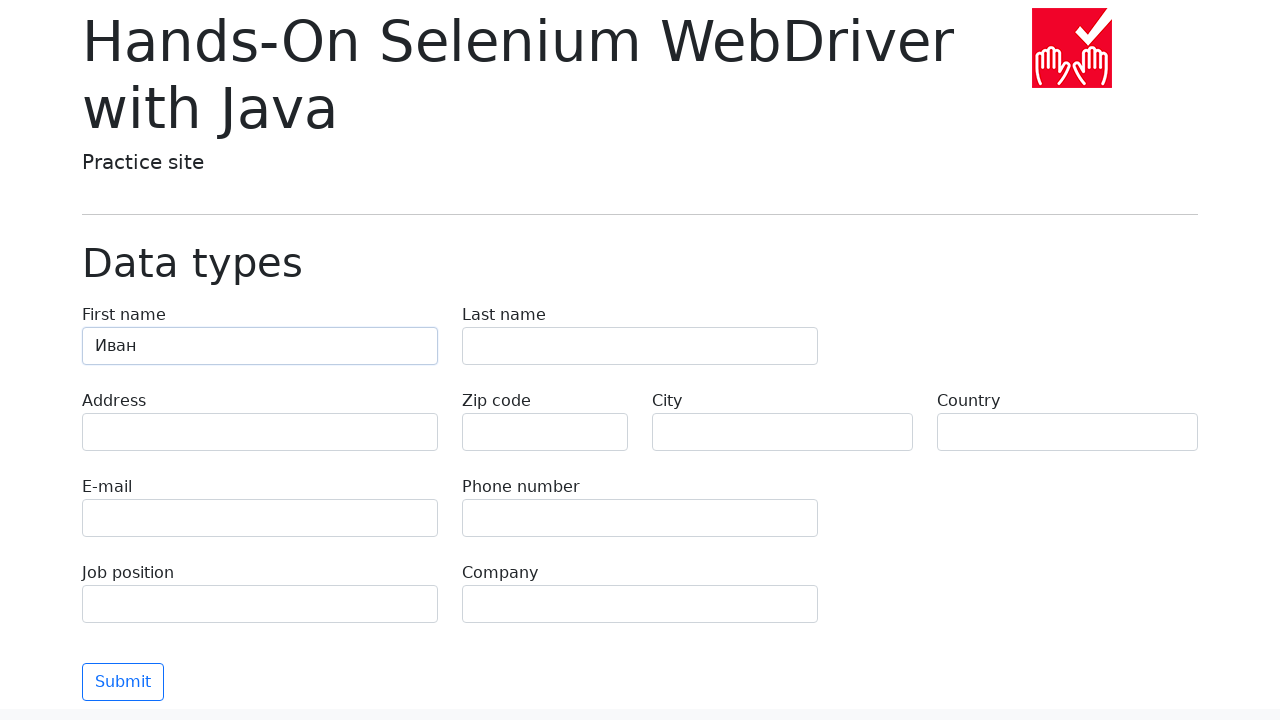

Filled last name field with 'Петров' on input[name='last-name']
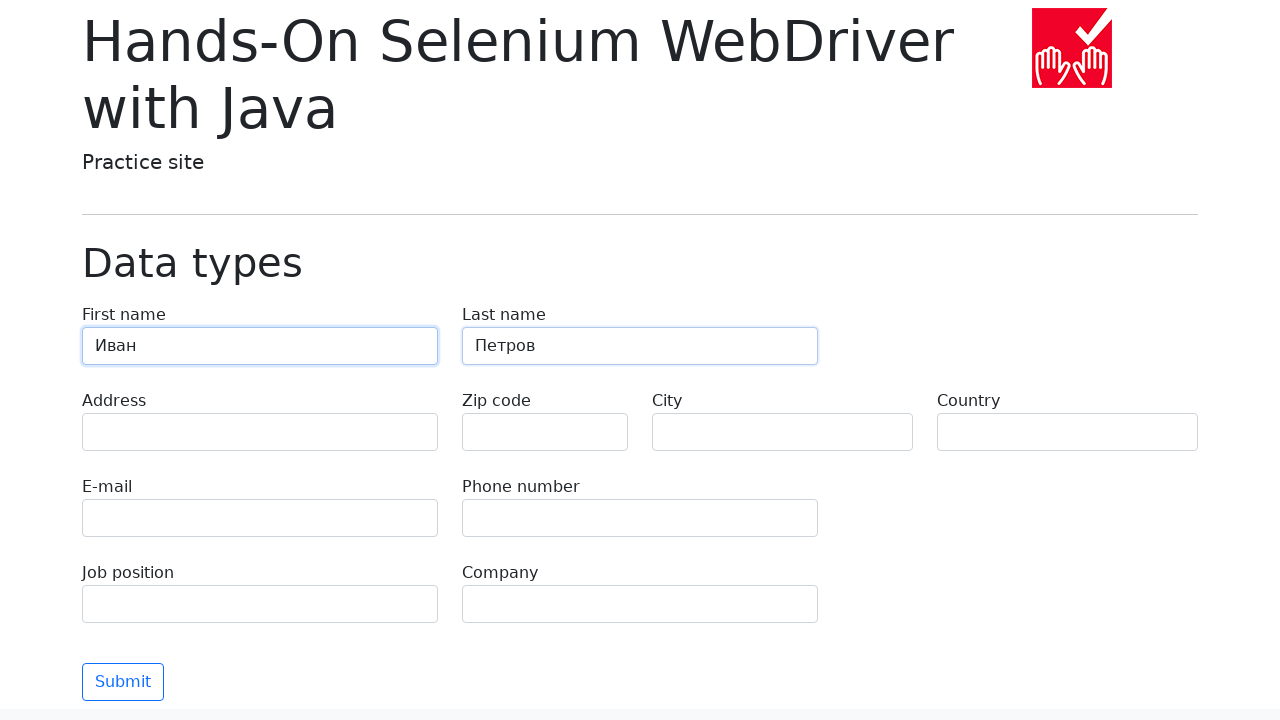

Filled address field with 'Ленина, 55-3' on input[name='address']
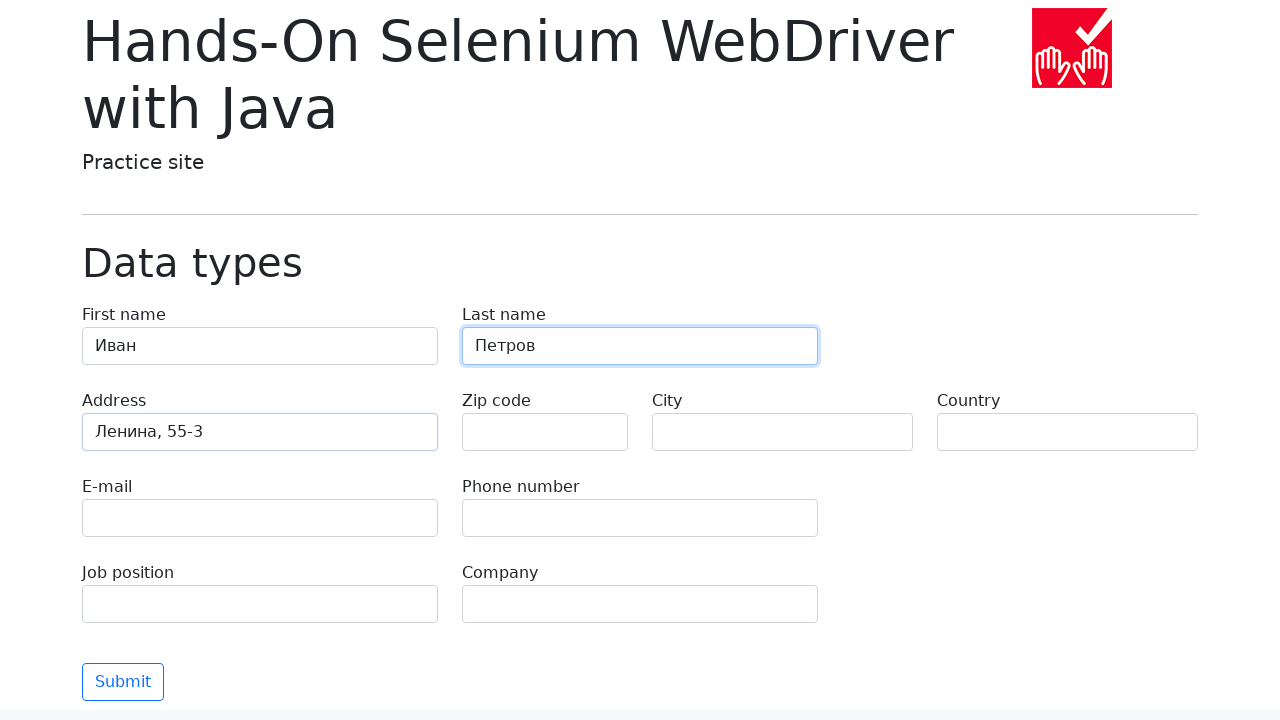

Filled city field with 'Москва' on input[name='city']
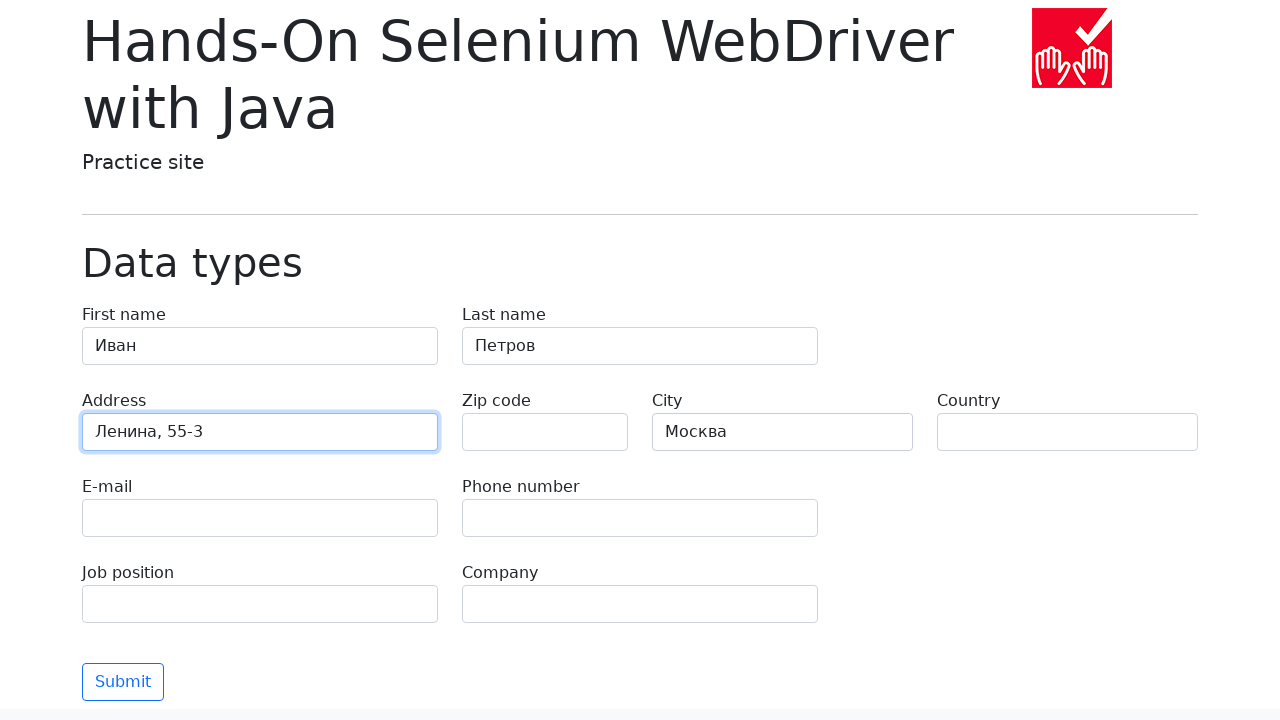

Filled country field with 'Россия' on input[name='country']
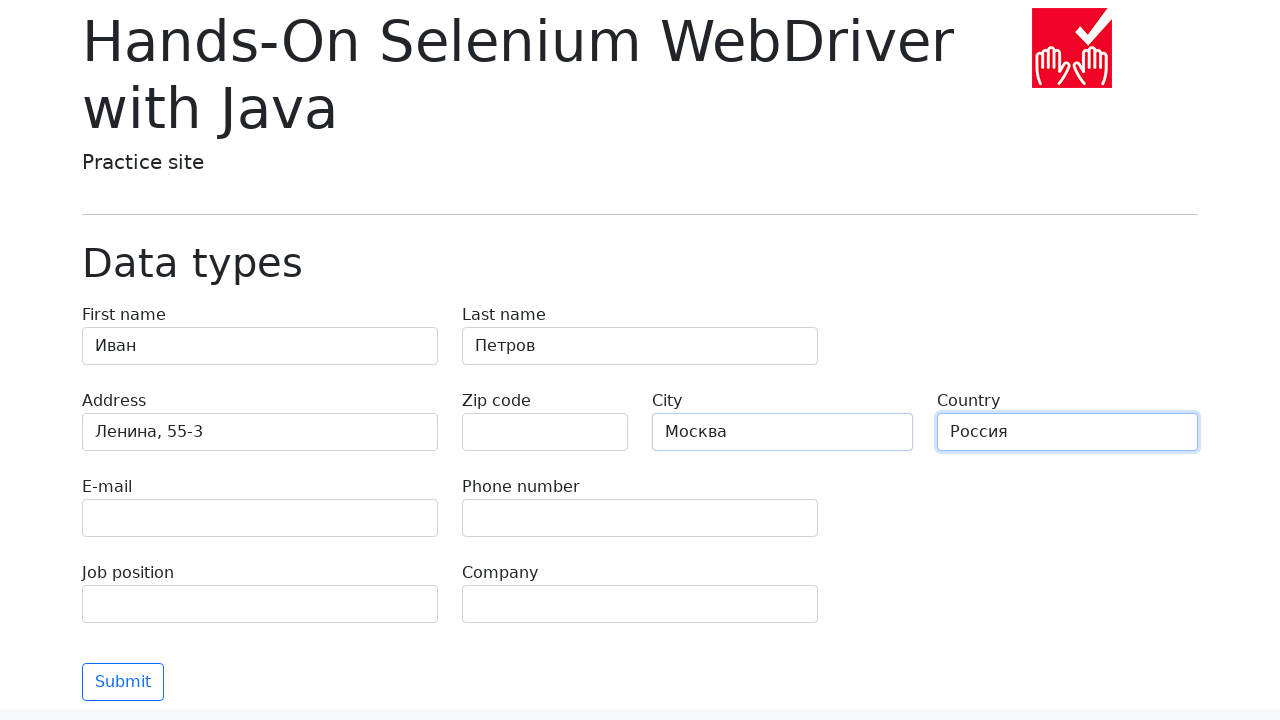

Filled email field with 'test@skypro.com' on input[name='e-mail']
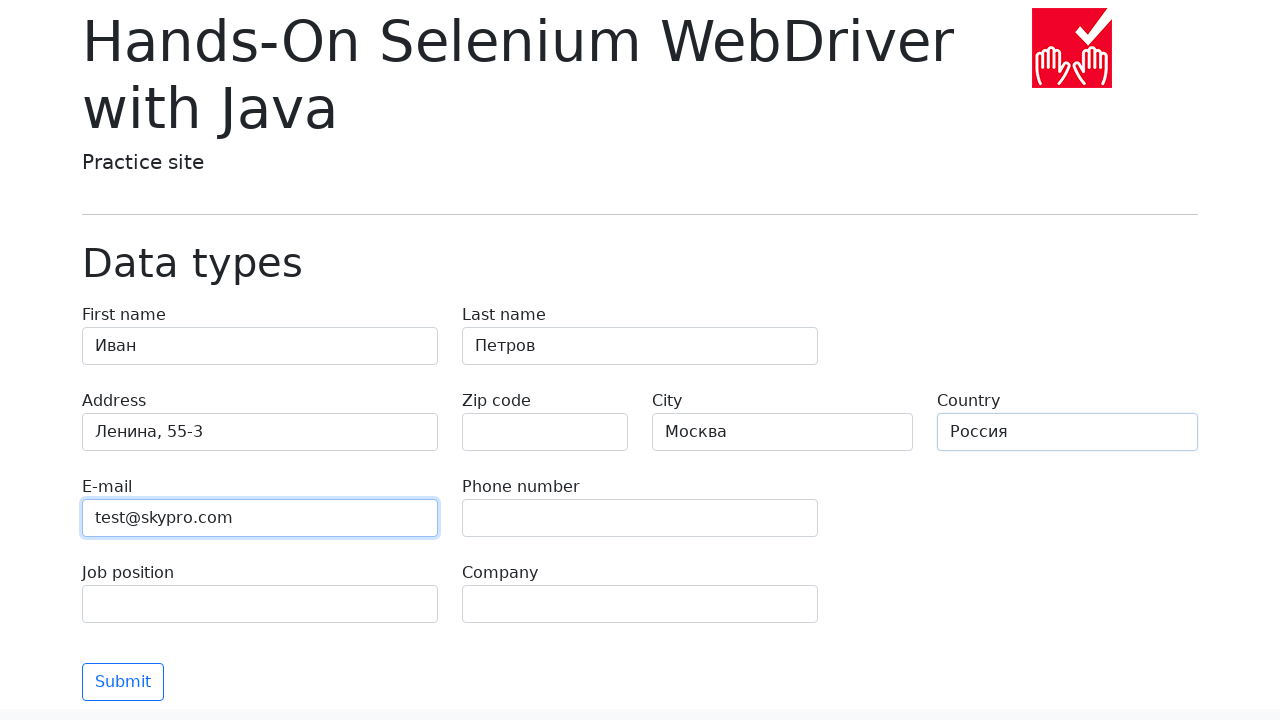

Filled phone field with '+7985899998787' on input[name='phone']
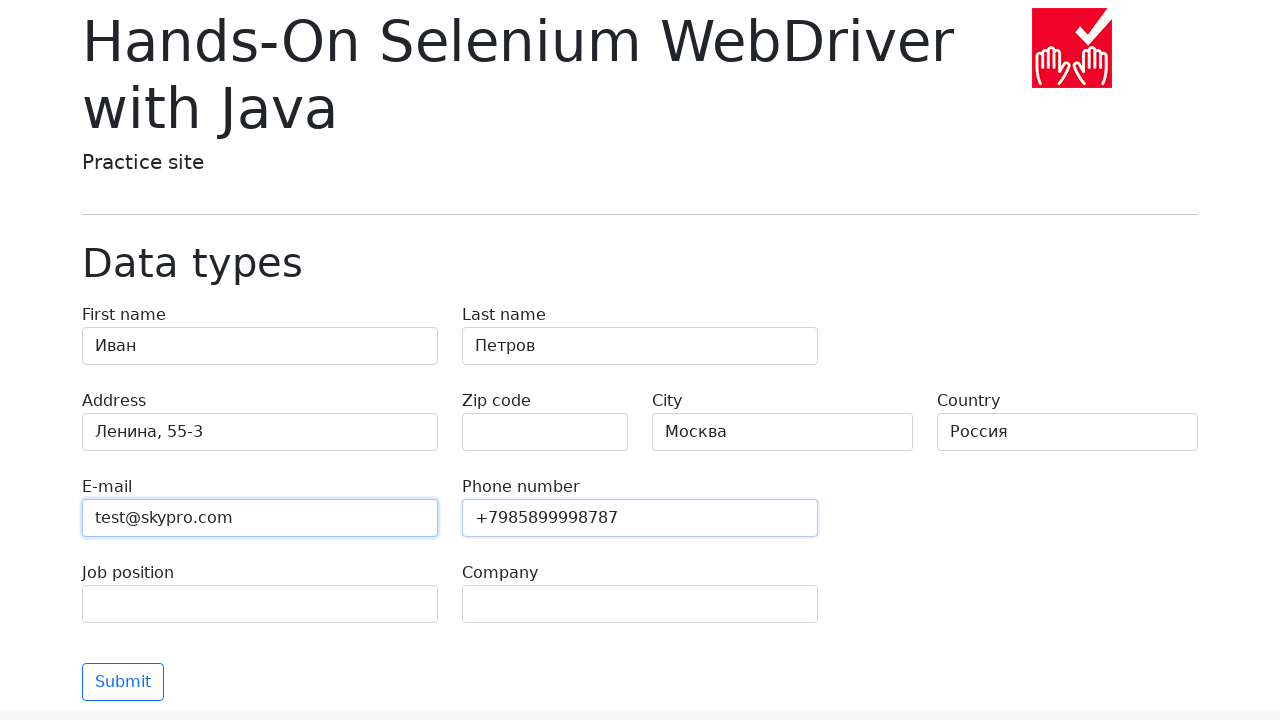

Filled job position field with 'QA' on input[name='job-position']
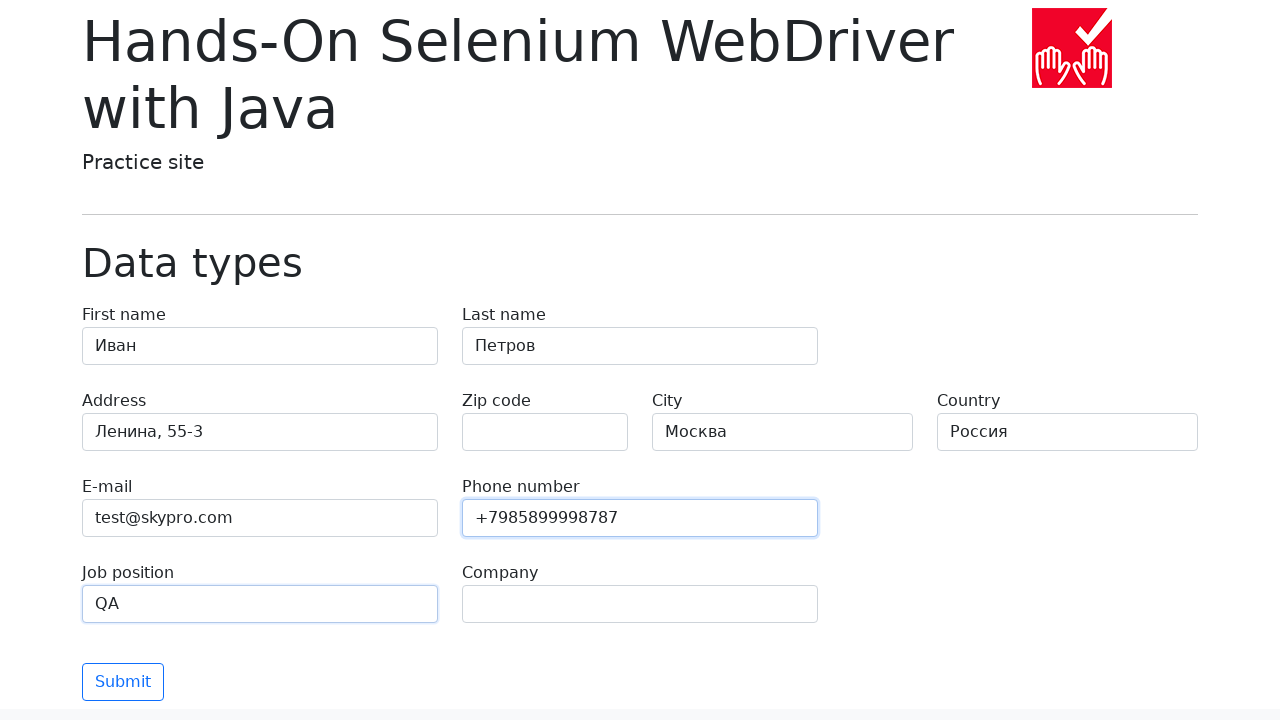

Filled company field with 'SkyPro' on input[name='company']
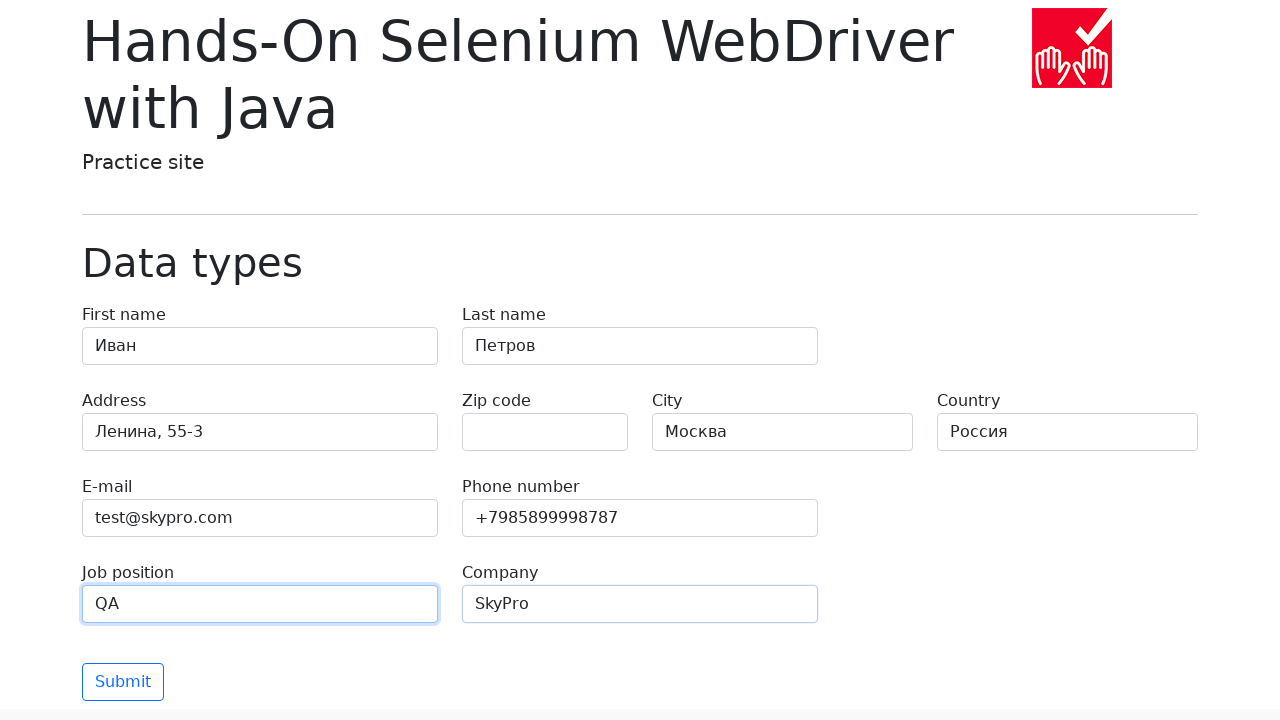

Clicked submit button to submit form at (123, 682) on button[type='submit']
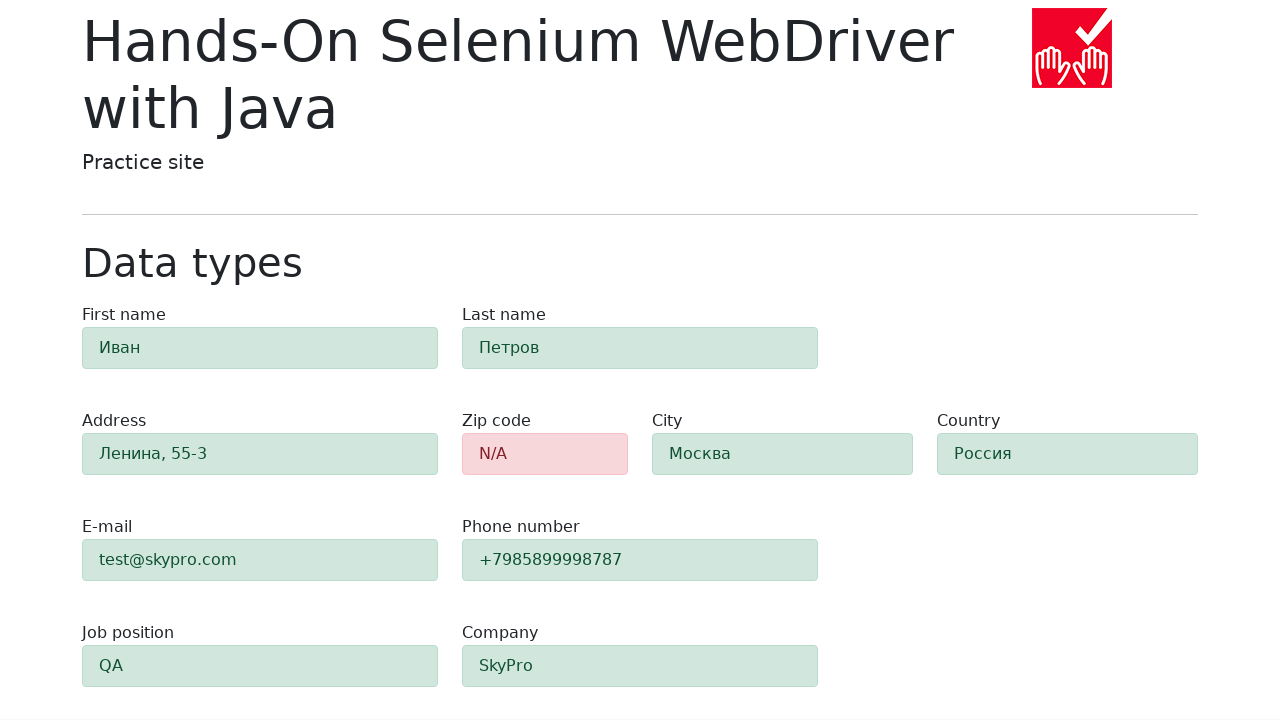

Form validation completed and zip code error state appeared
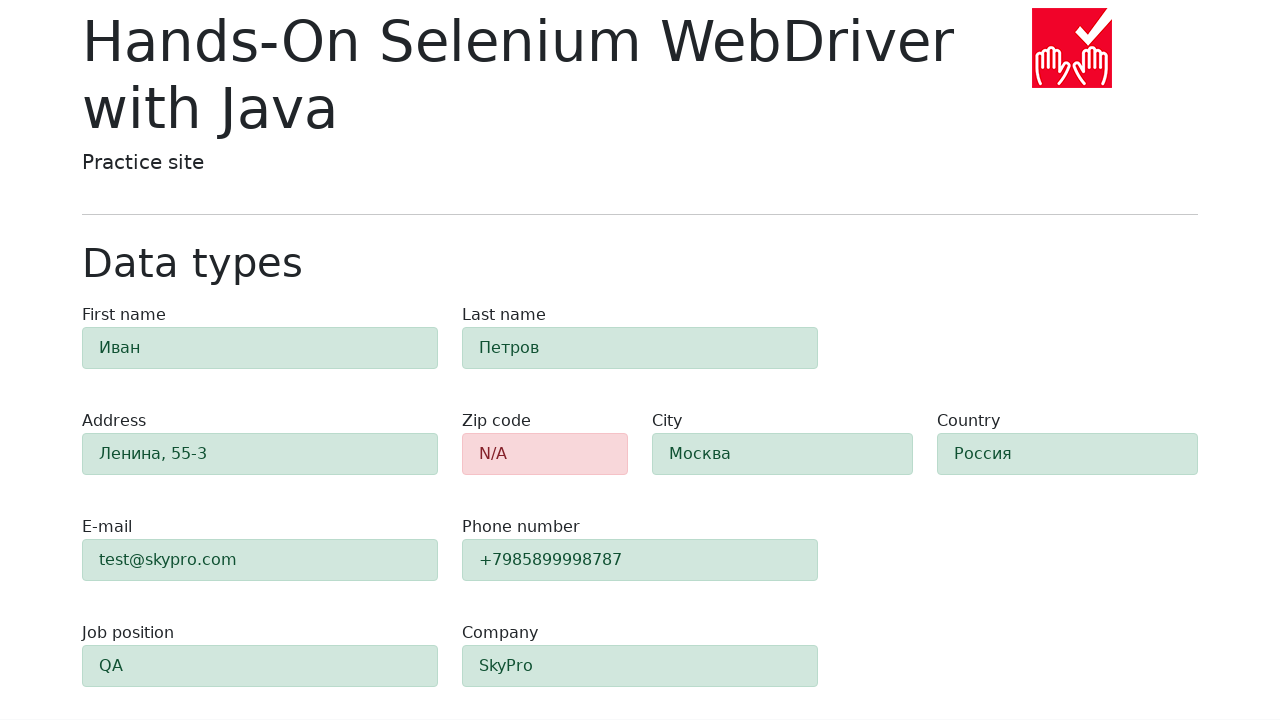

Retrieved zip code field class attribute
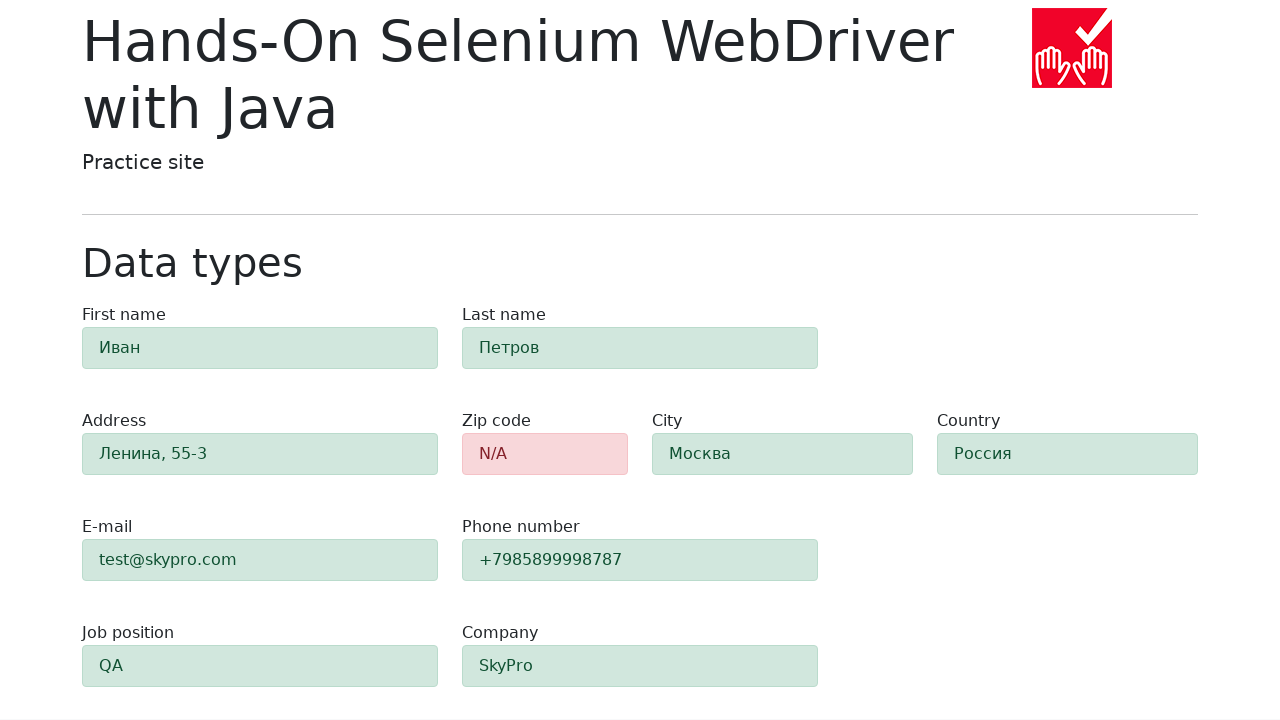

Verified zip code field has alert-danger class (empty field error)
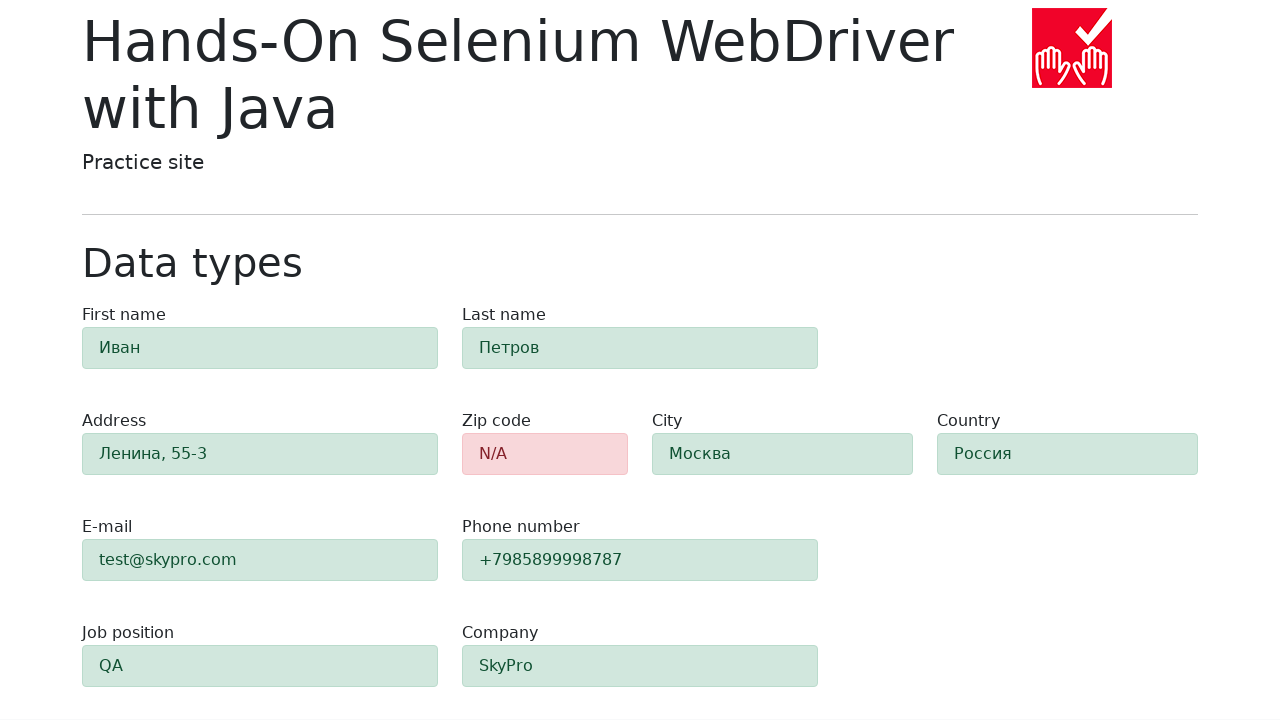

Retrieved class attribute for field #first-name
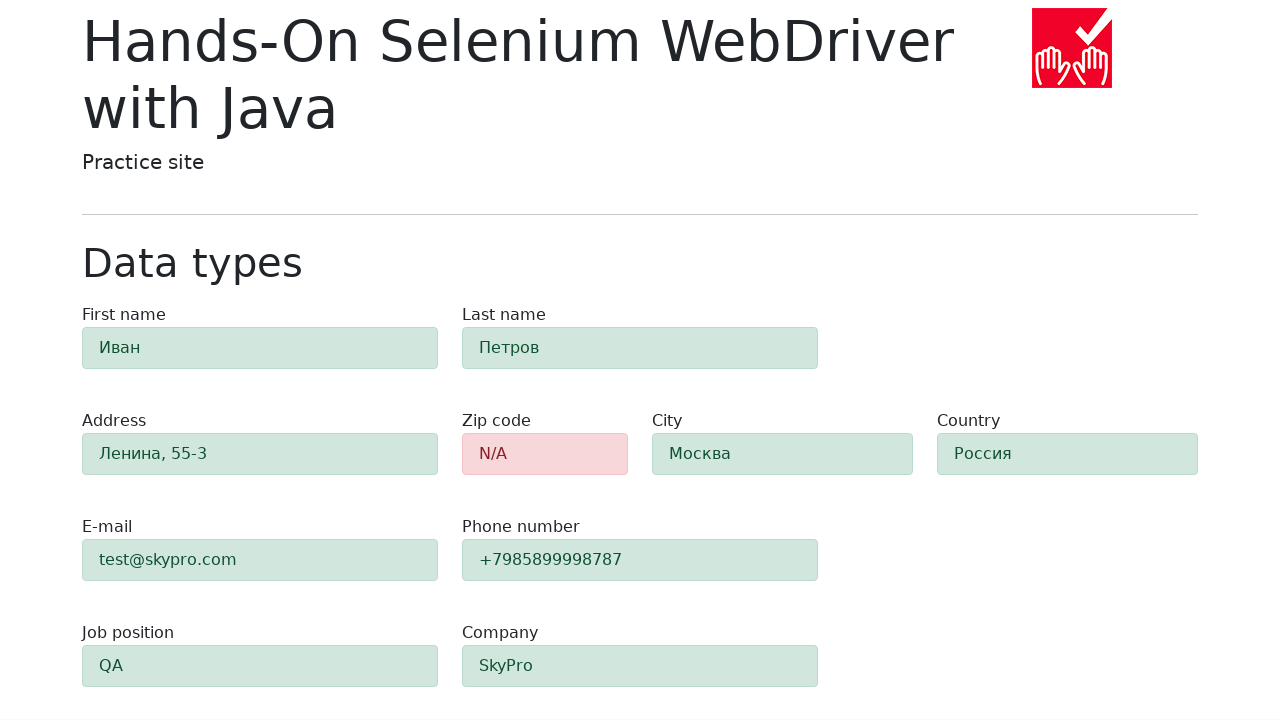

Verified field #first-name has alert-success class
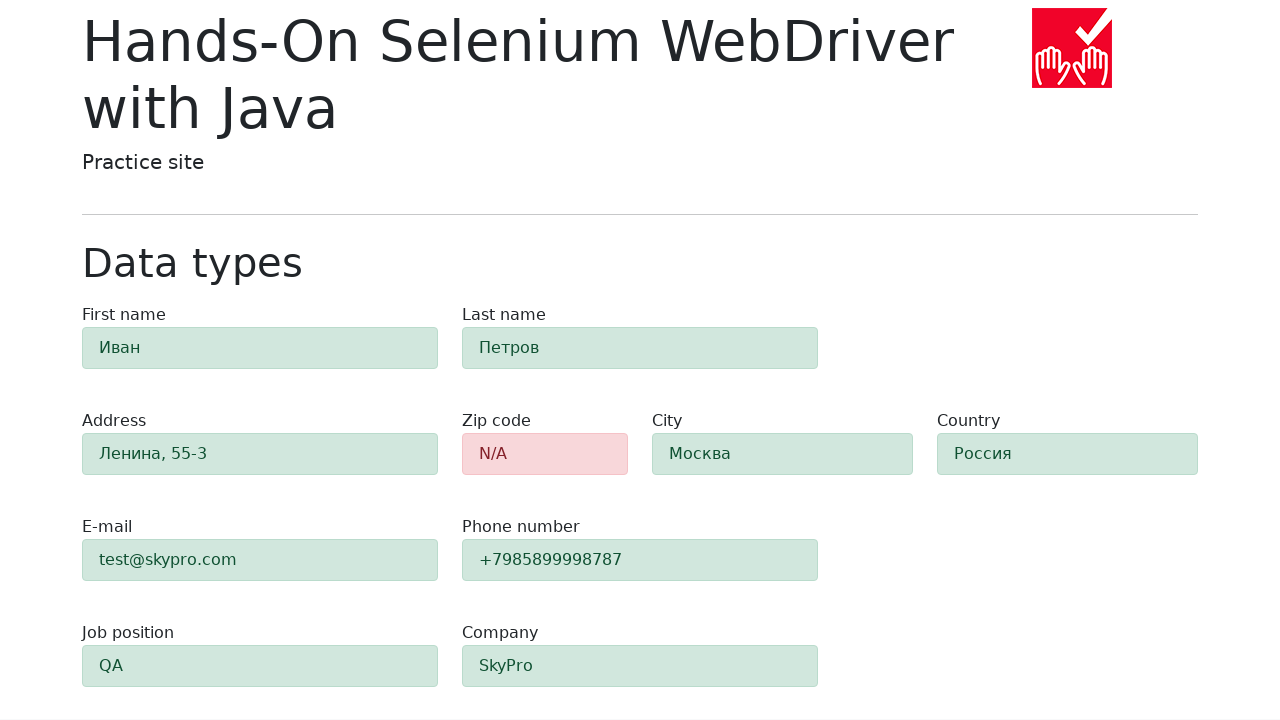

Retrieved class attribute for field #last-name
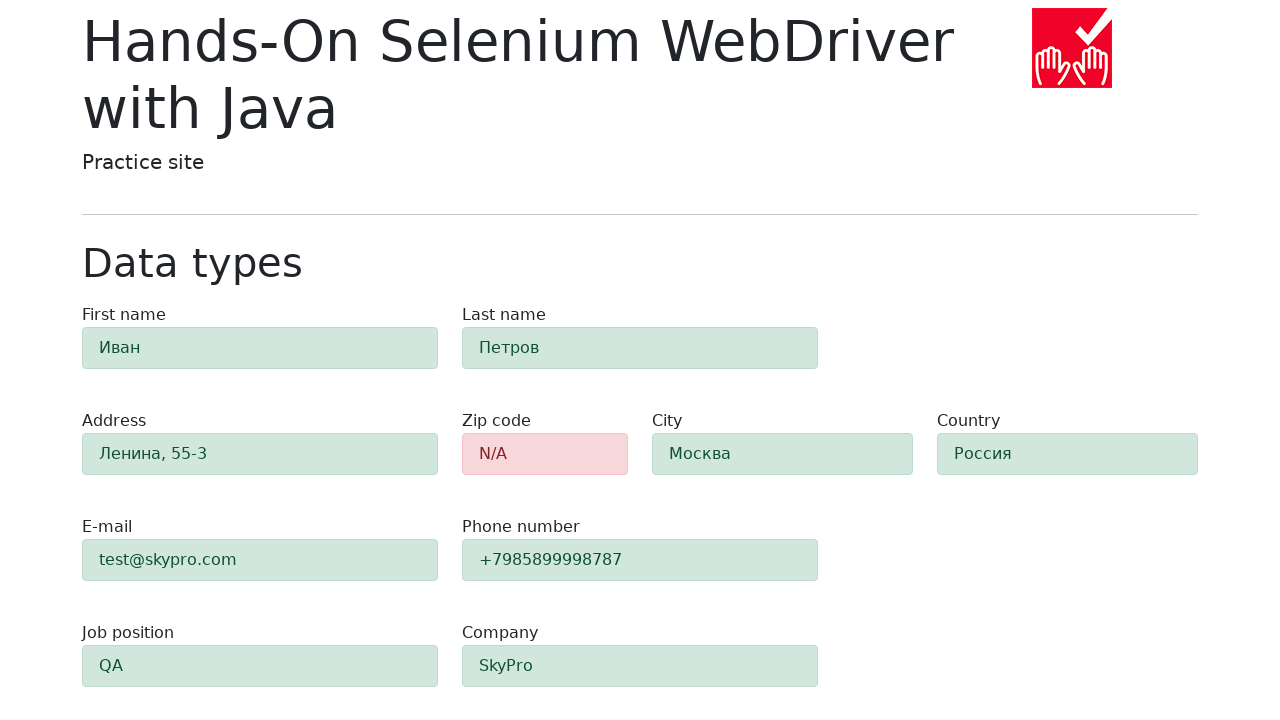

Verified field #last-name has alert-success class
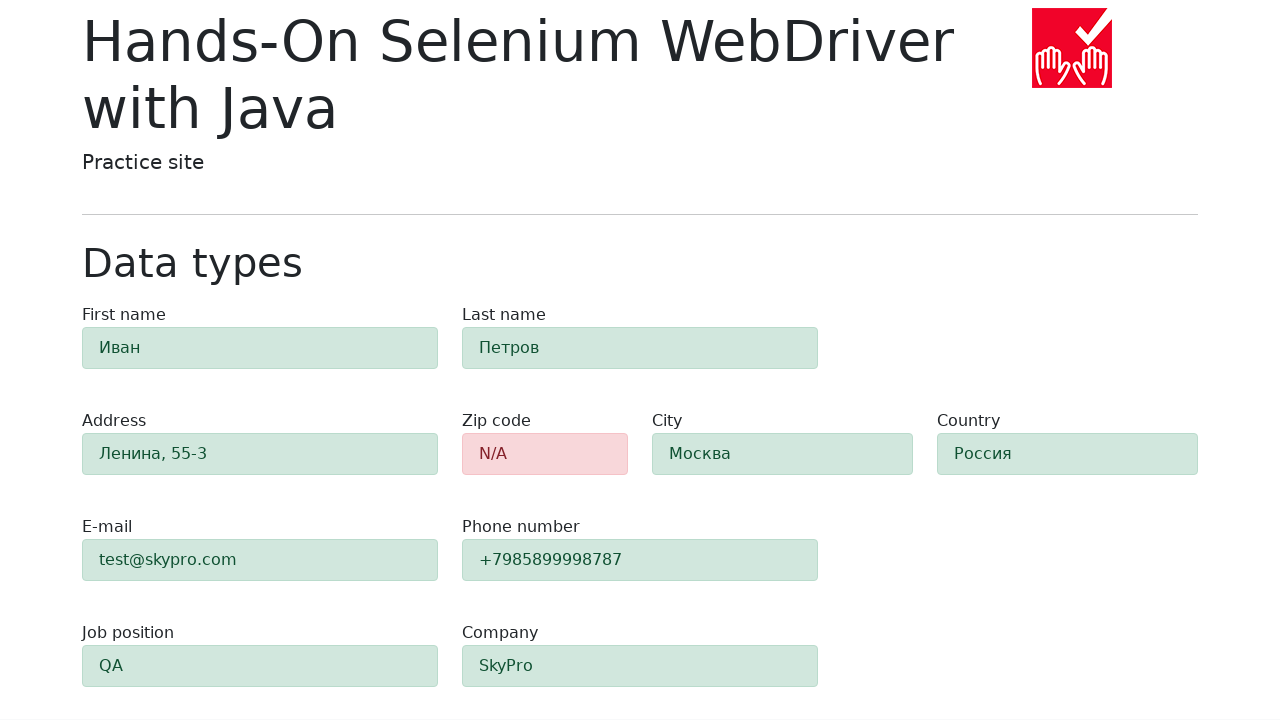

Retrieved class attribute for field #address
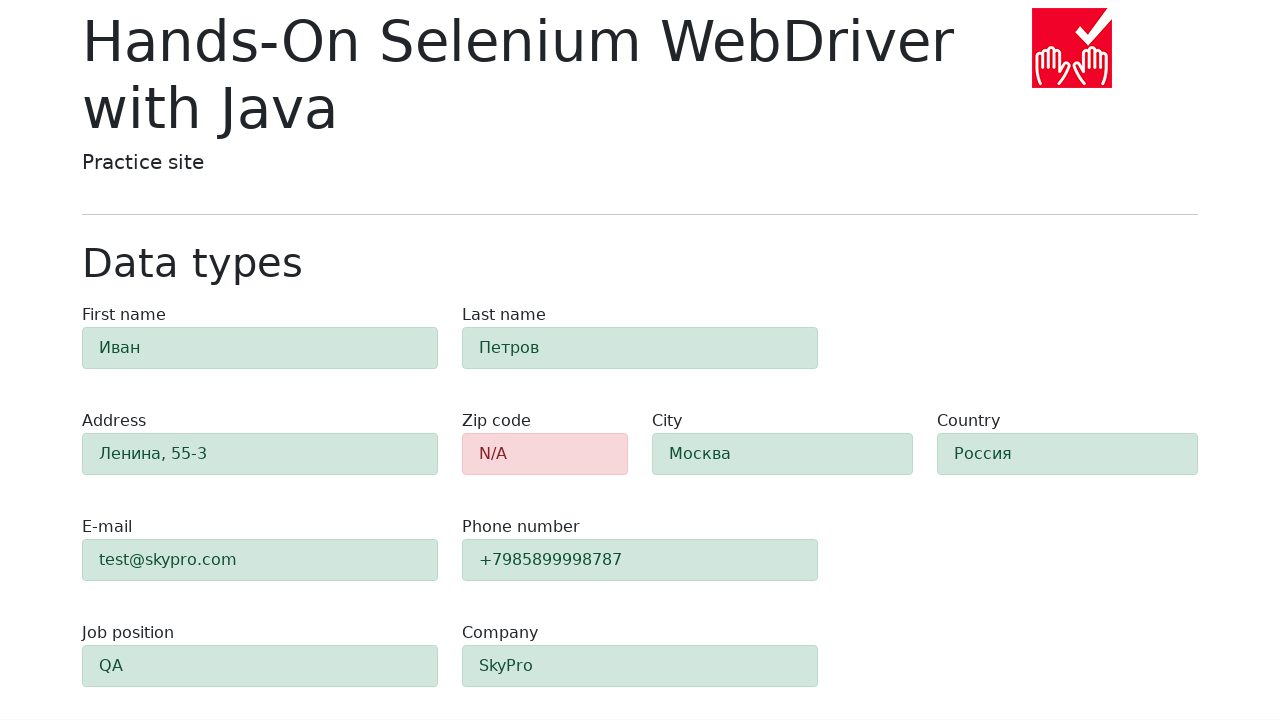

Verified field #address has alert-success class
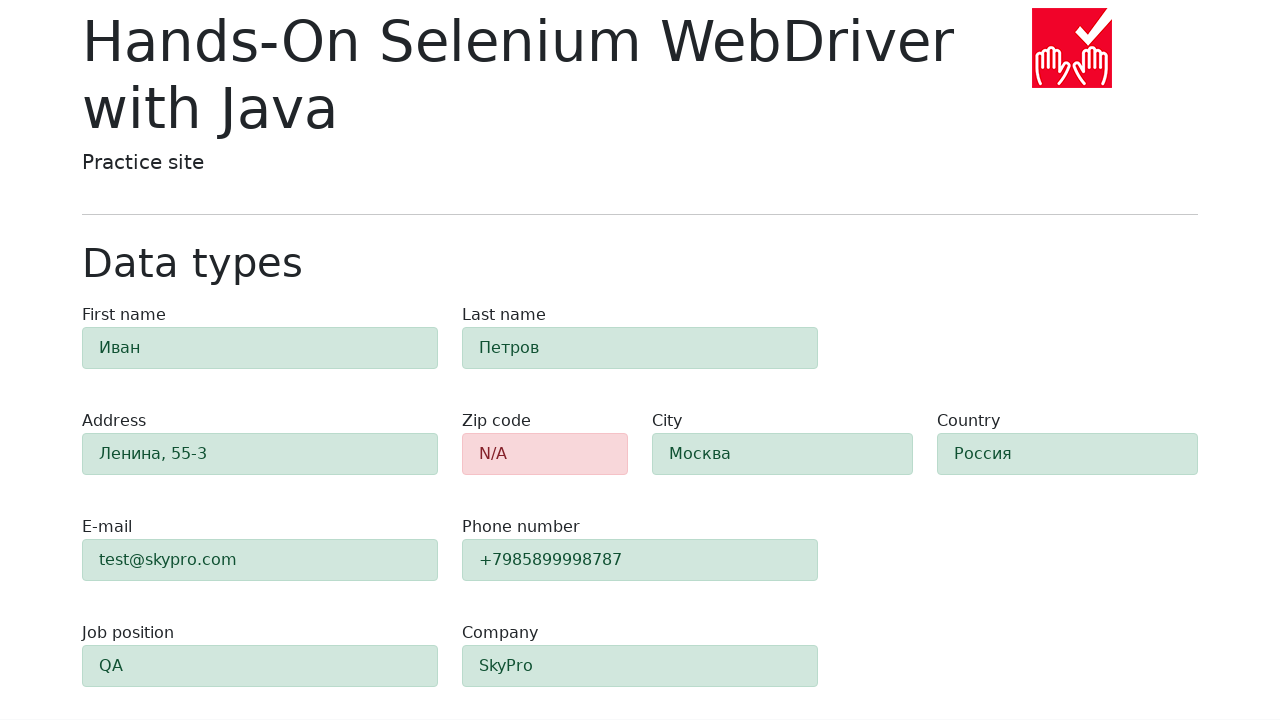

Retrieved class attribute for field #city
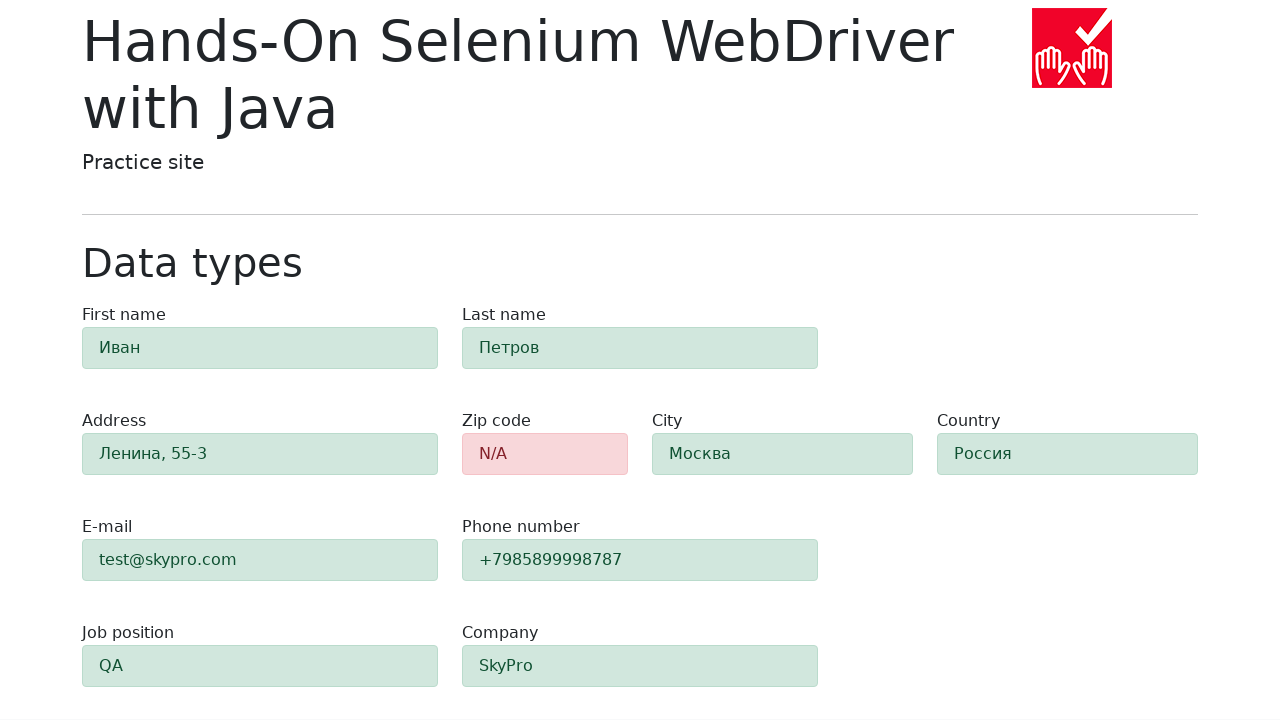

Verified field #city has alert-success class
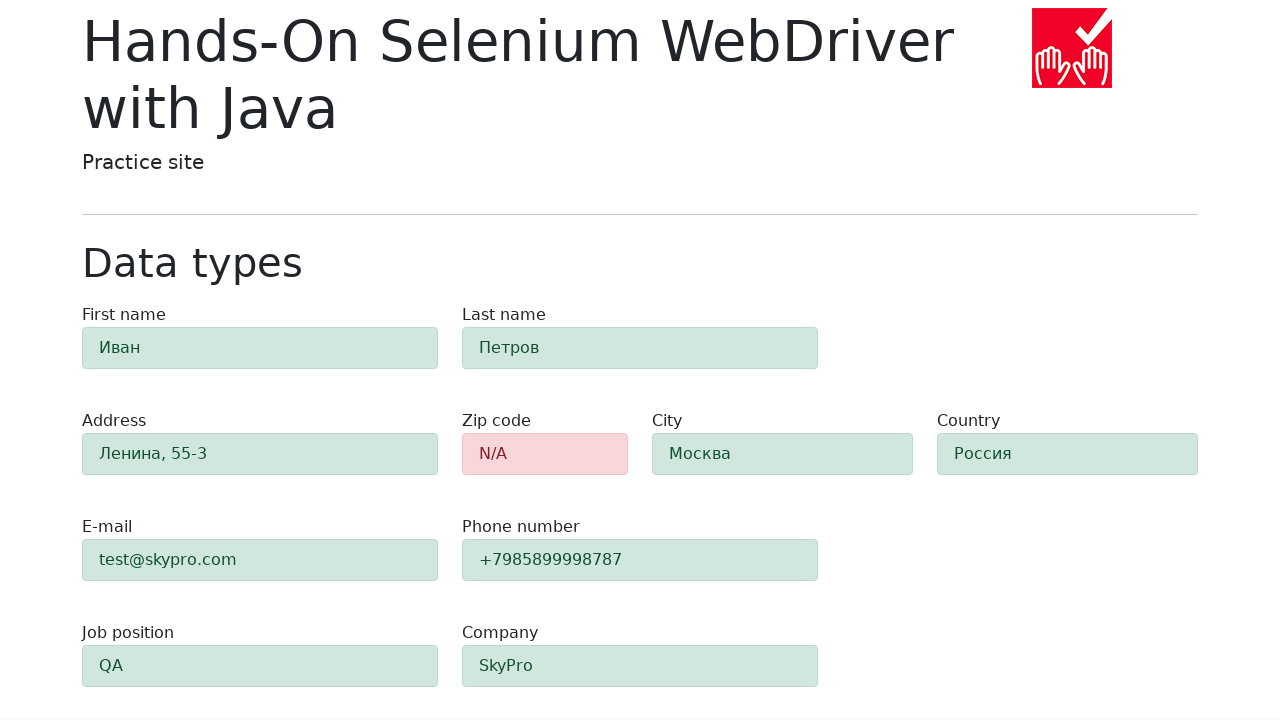

Retrieved class attribute for field #country
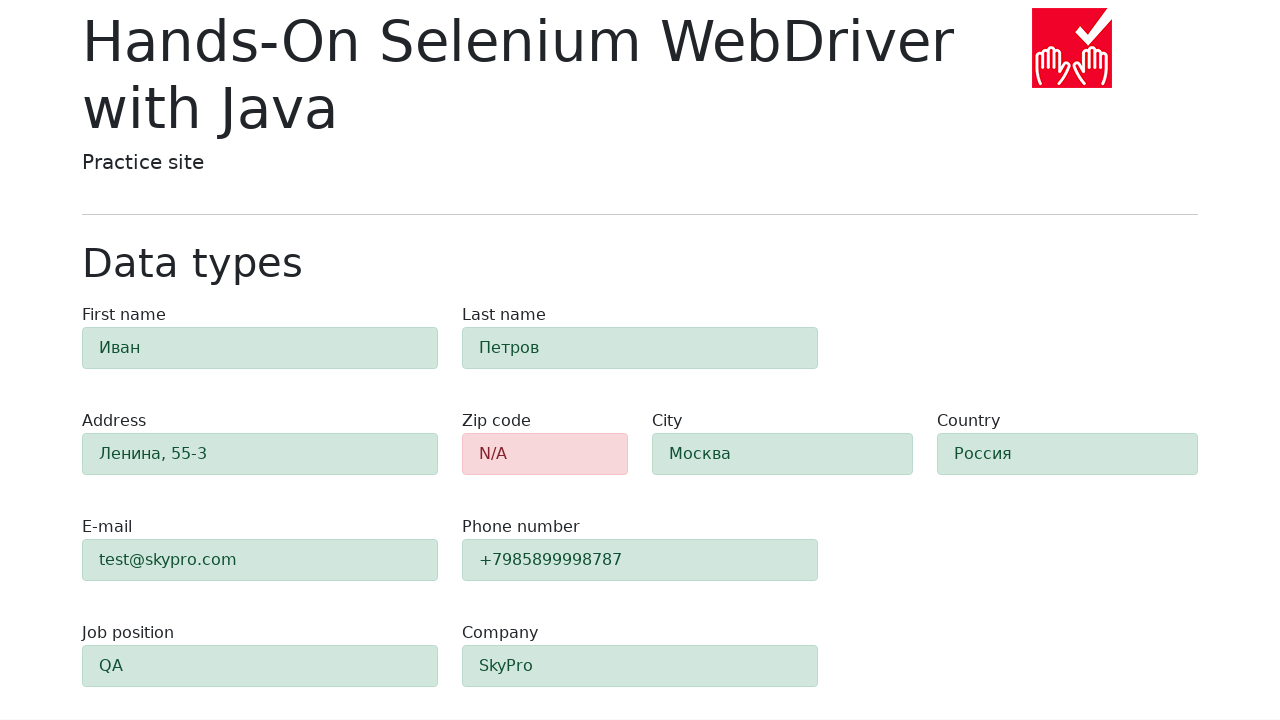

Verified field #country has alert-success class
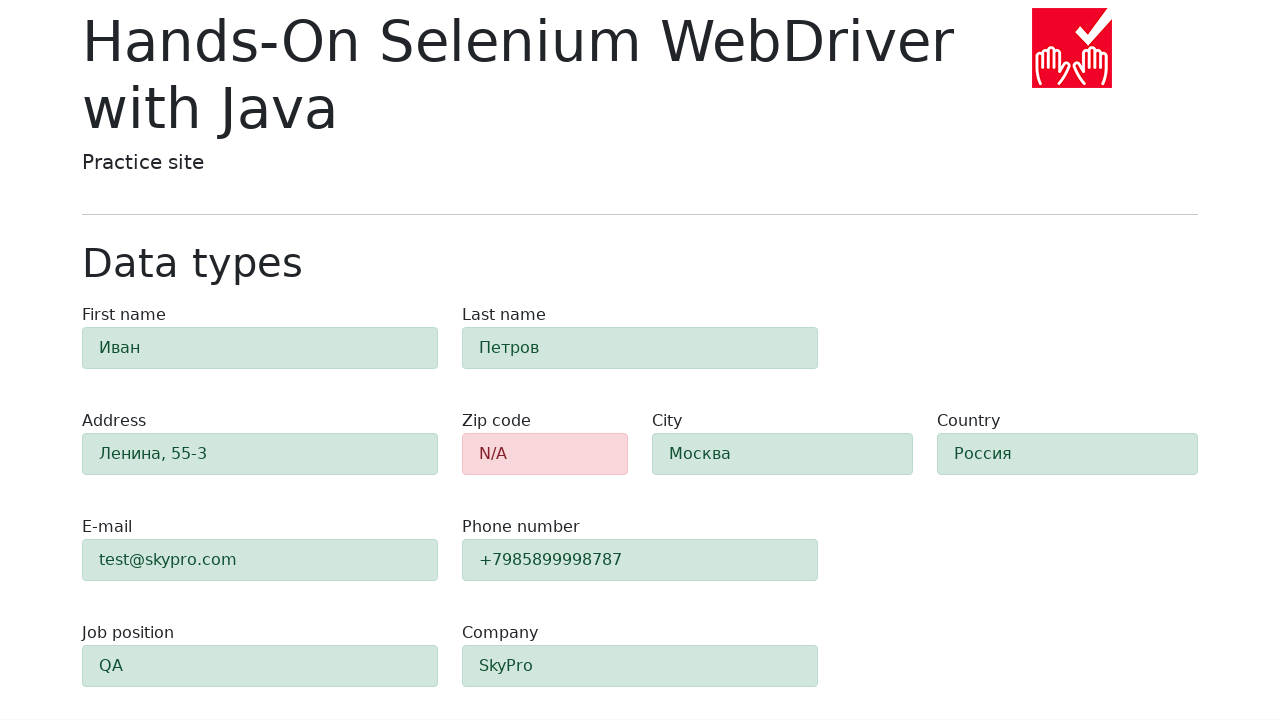

Retrieved class attribute for field #e-mail
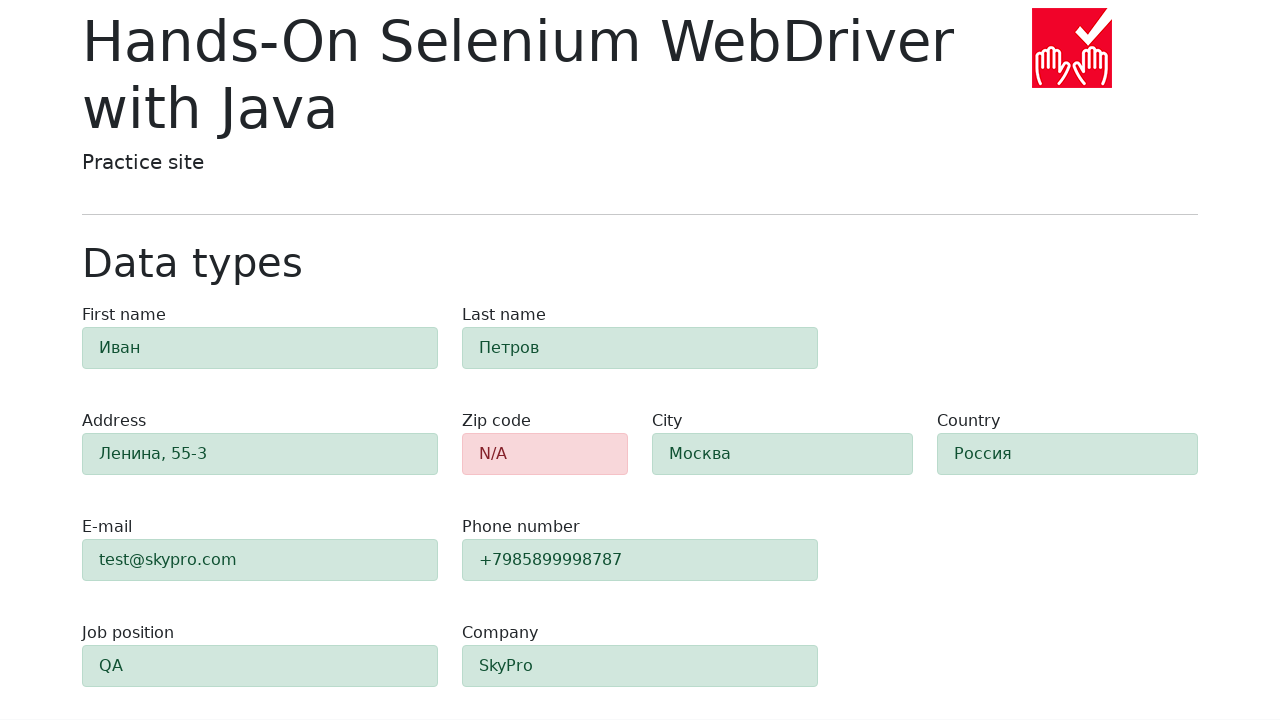

Verified field #e-mail has alert-success class
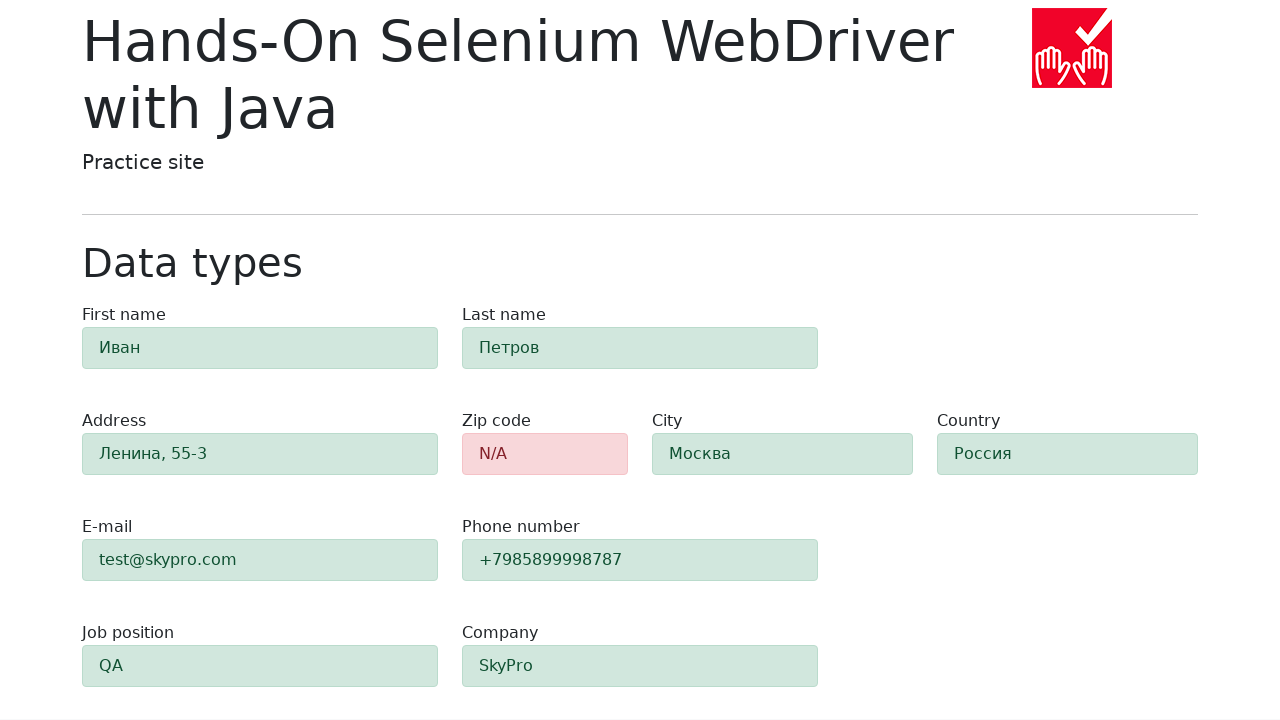

Retrieved class attribute for field #phone
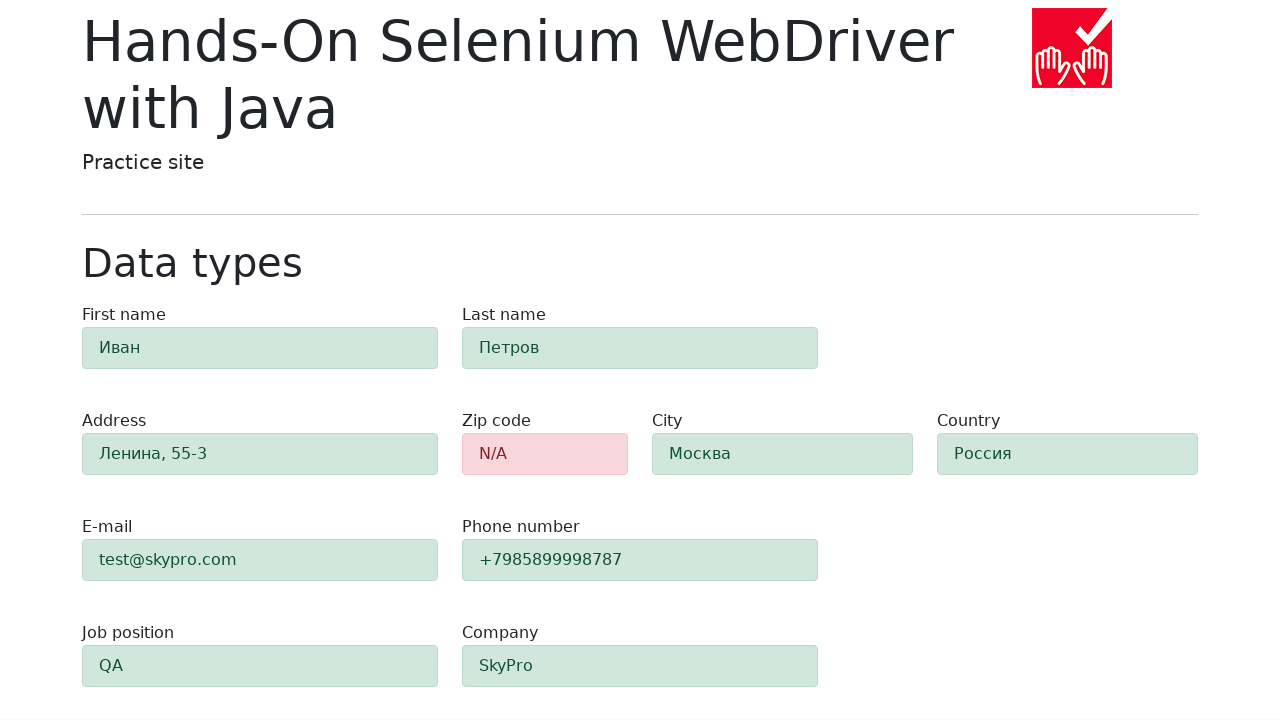

Verified field #phone has alert-success class
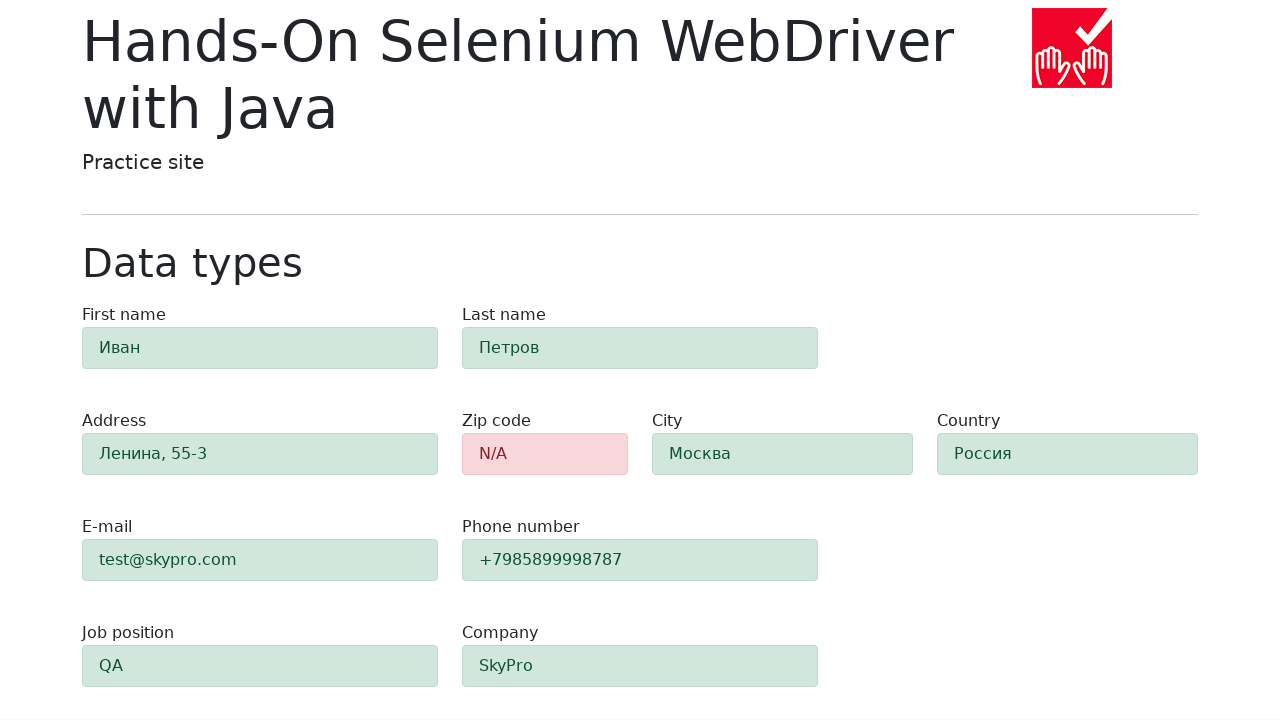

Retrieved class attribute for field #company
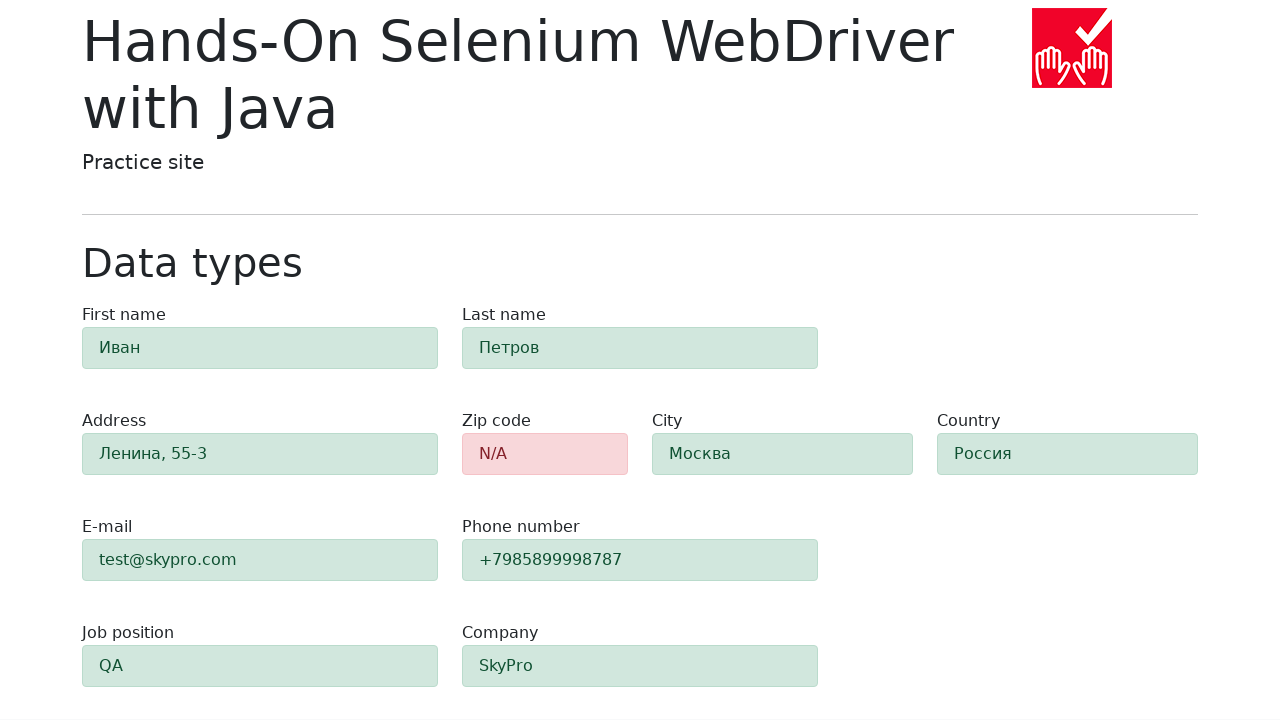

Verified field #company has alert-success class
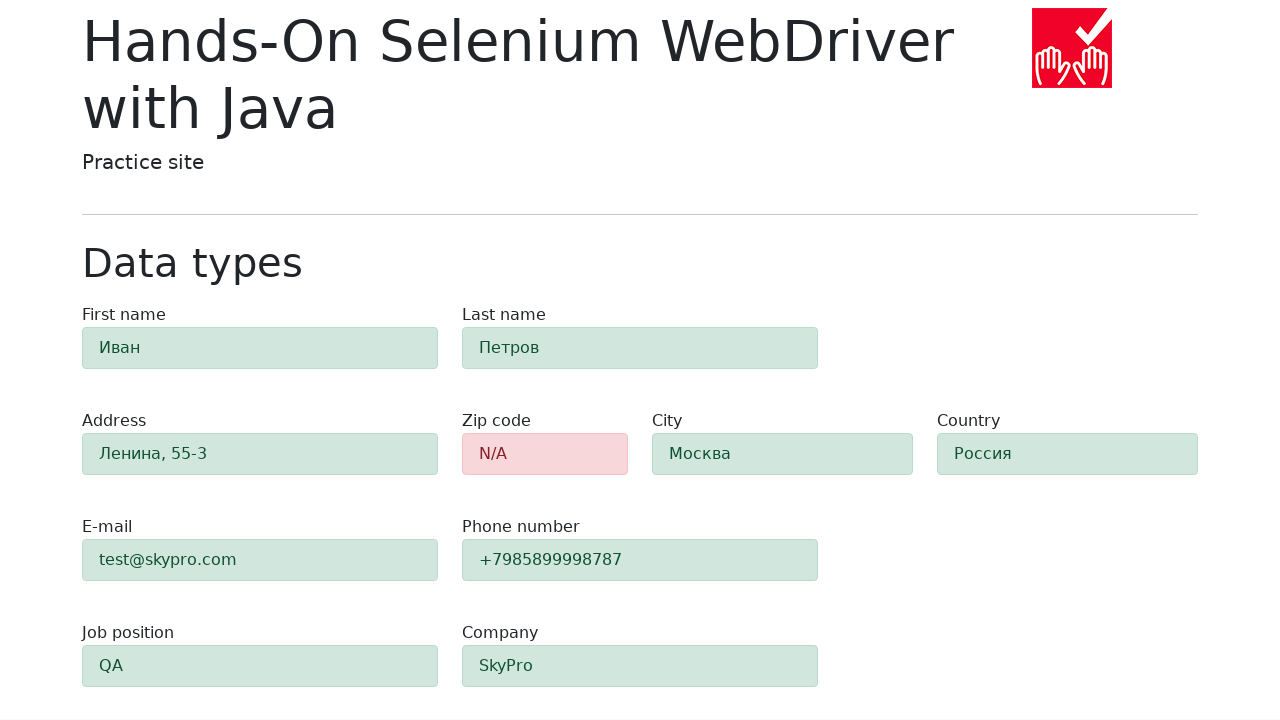

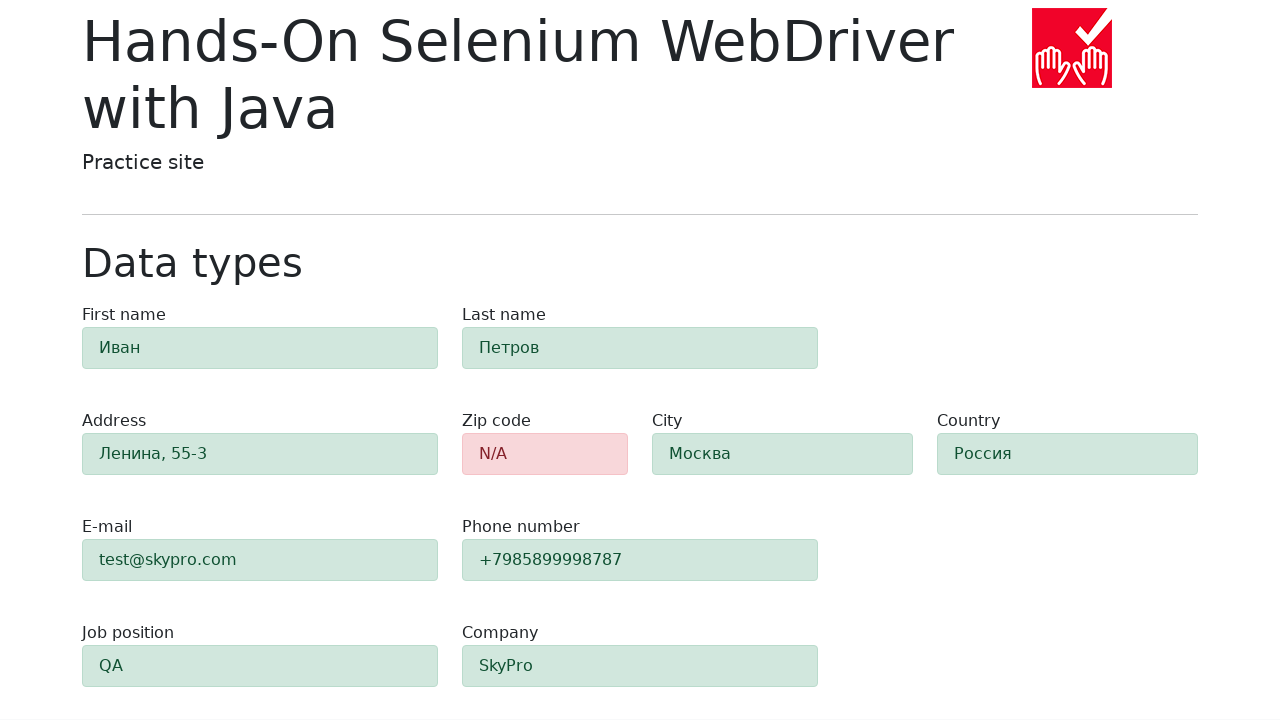